Tests radio button selection functionality by clicking on the male radio button and verifying its selected state

Starting URL: https://testautomationpractice.blogspot.com

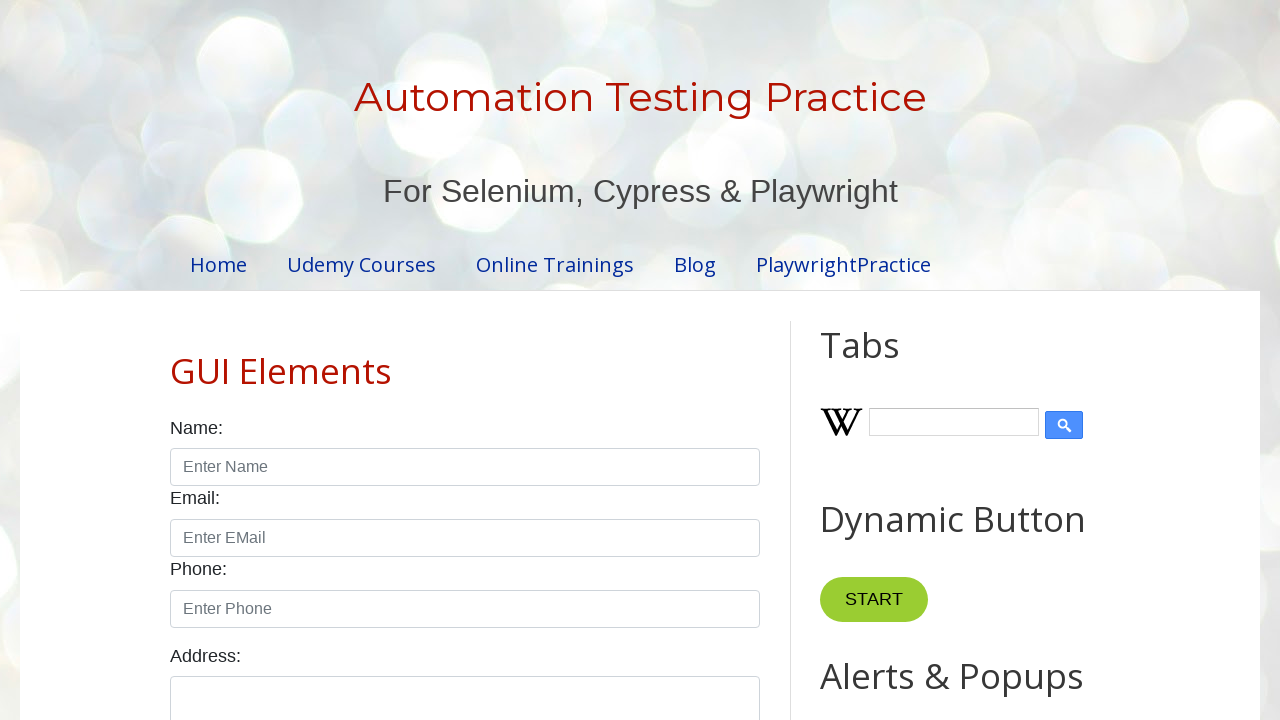

Located male radio button element
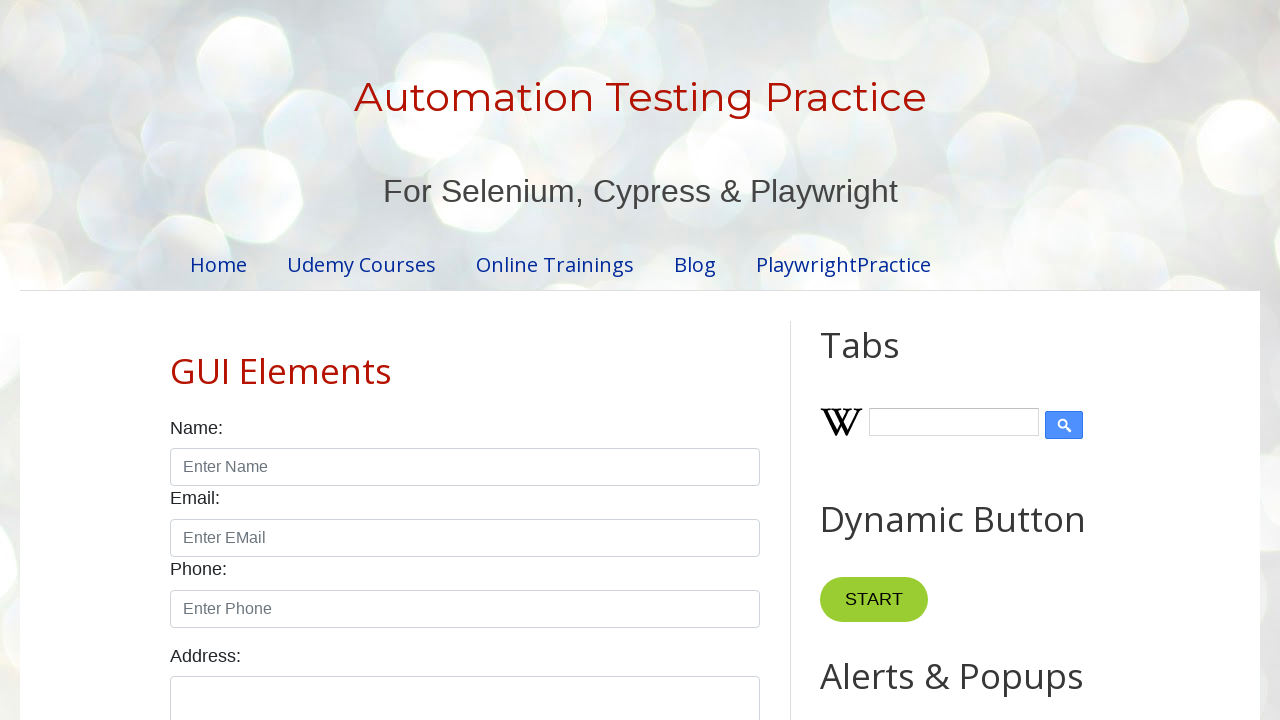

Located female radio button element
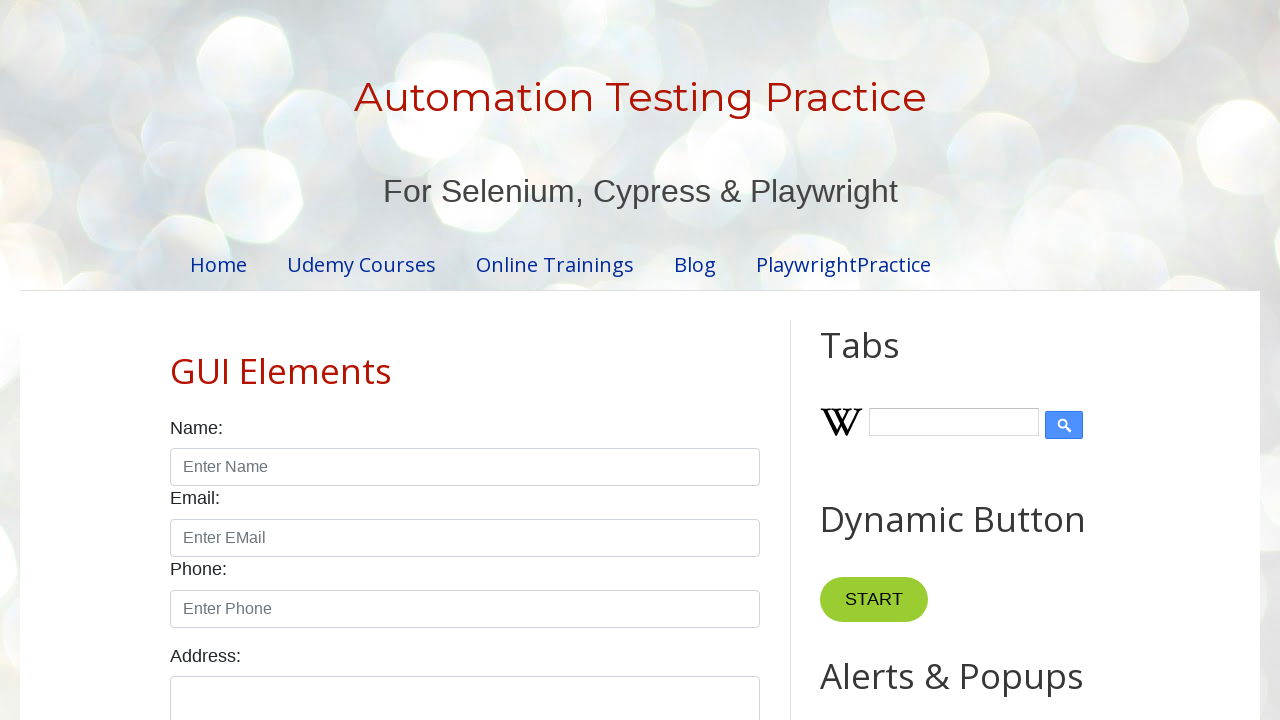

Verified male radio button is not initially checked
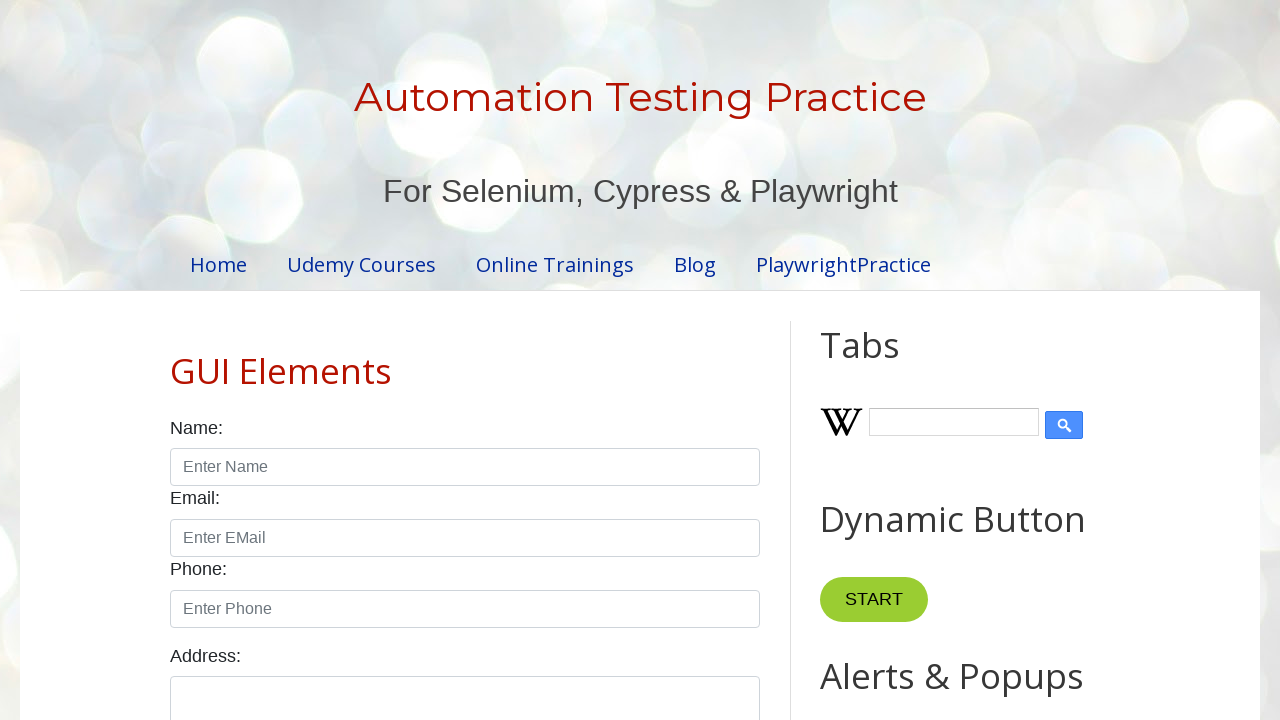

Verified female radio button is not initially checked
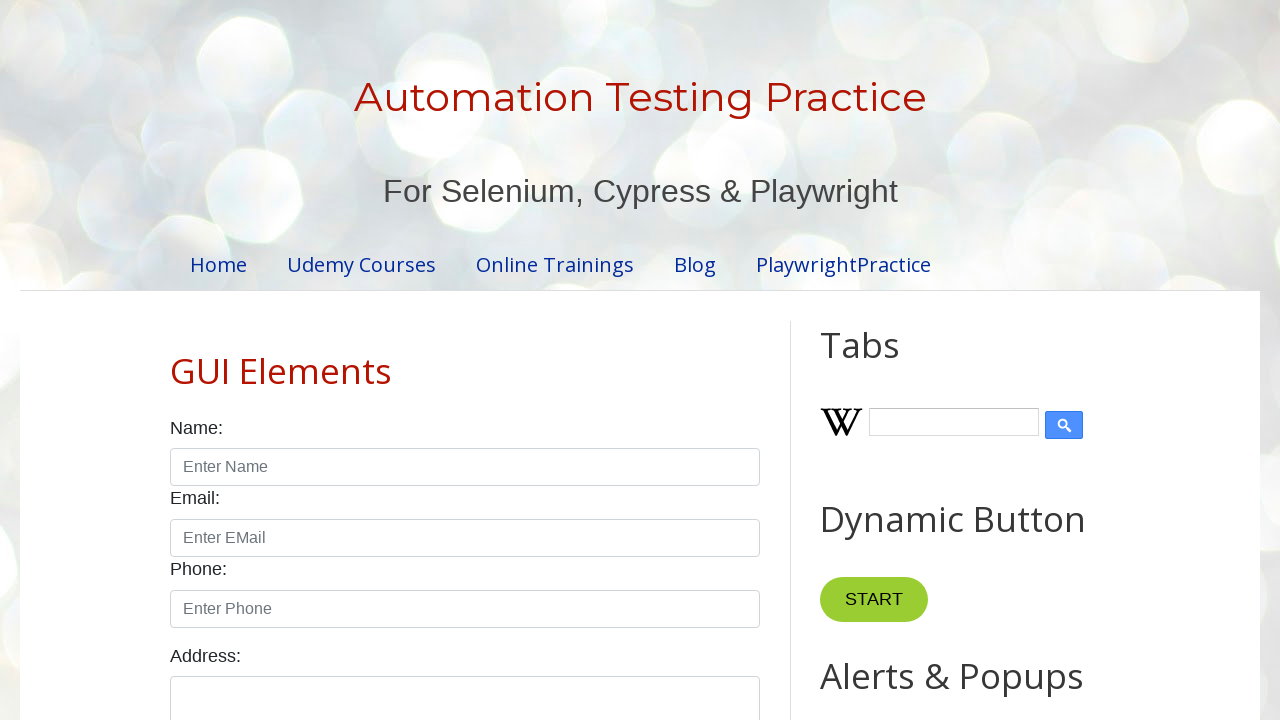

Clicked on male radio button at (176, 360) on (//input[@id='male'])[1]
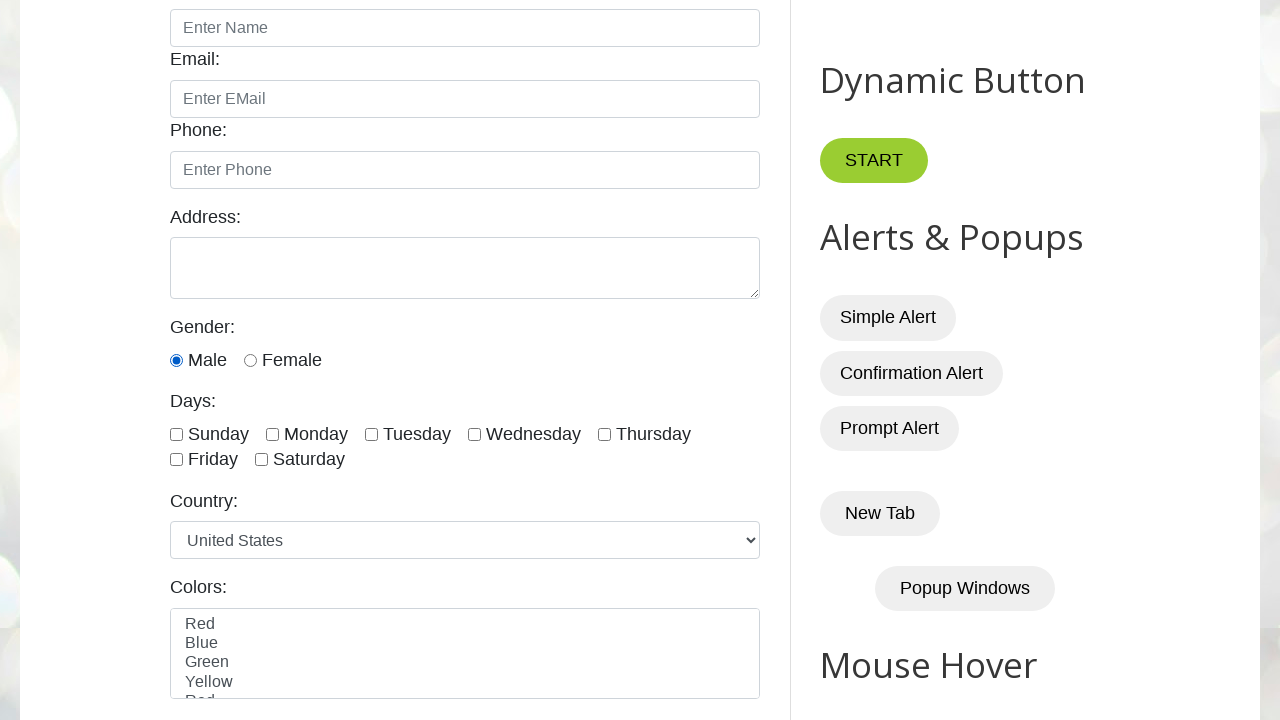

Verified male radio button is now checked
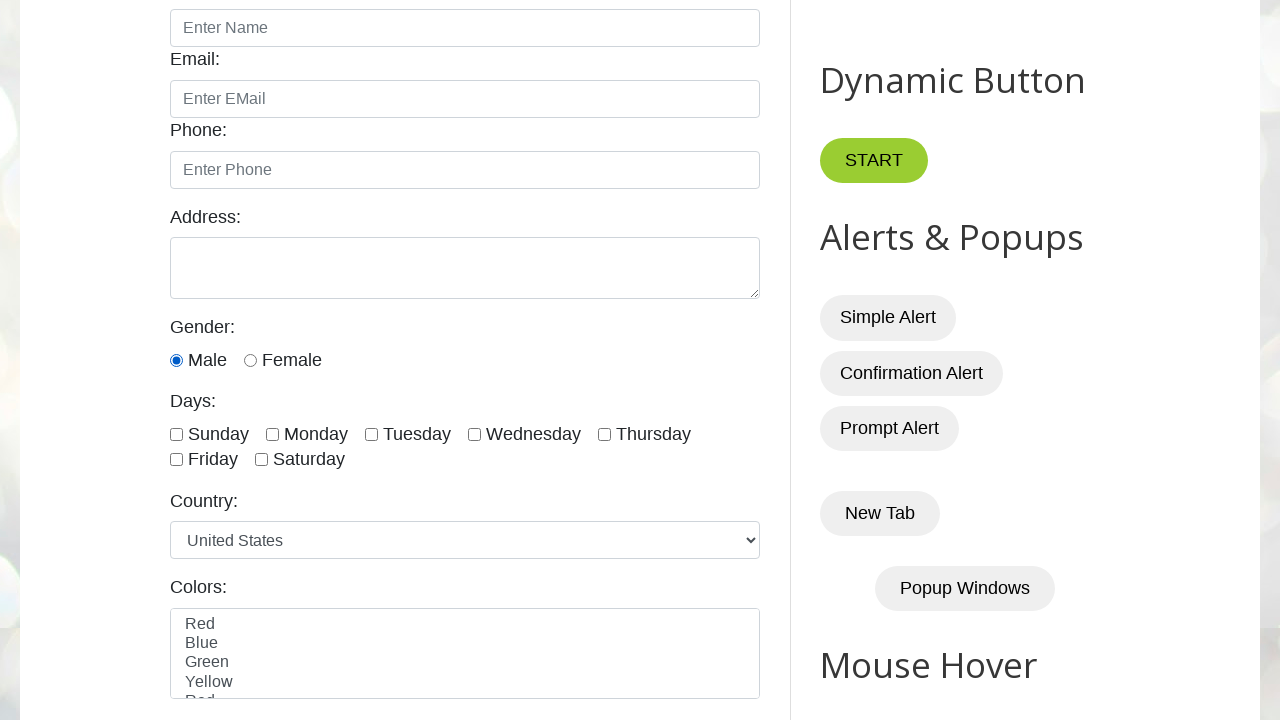

Verified female radio button remains unchecked
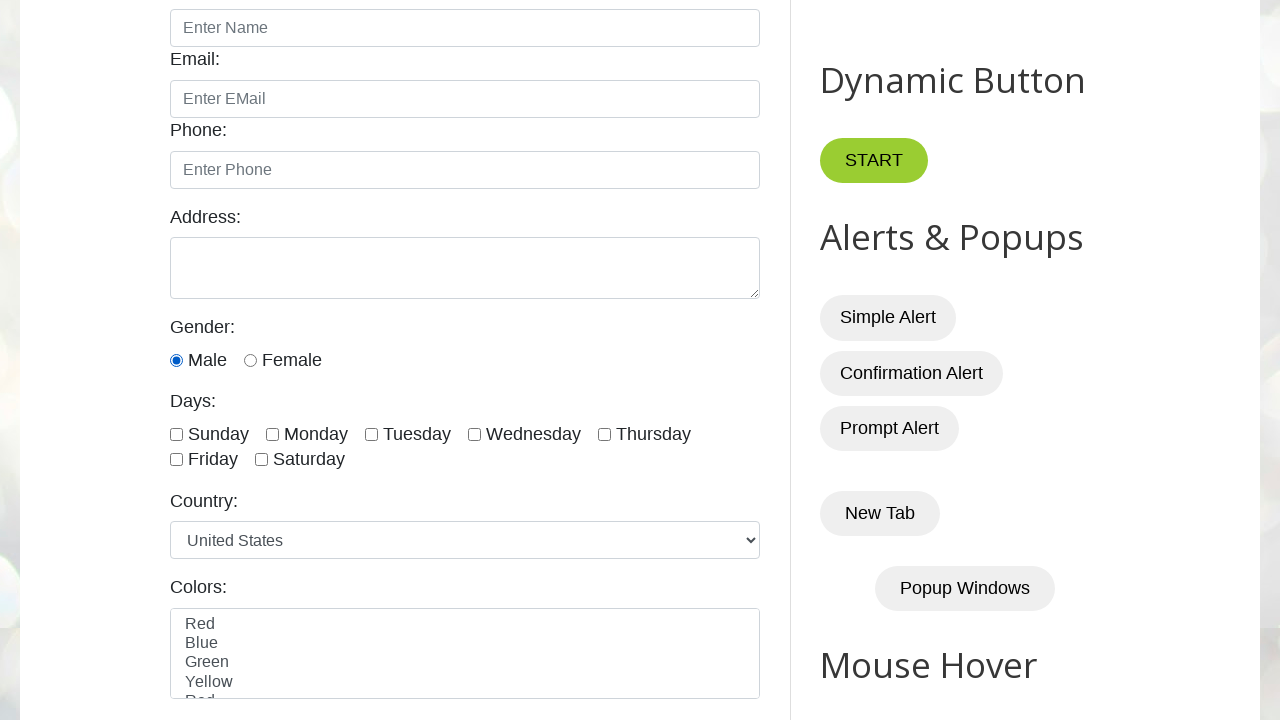

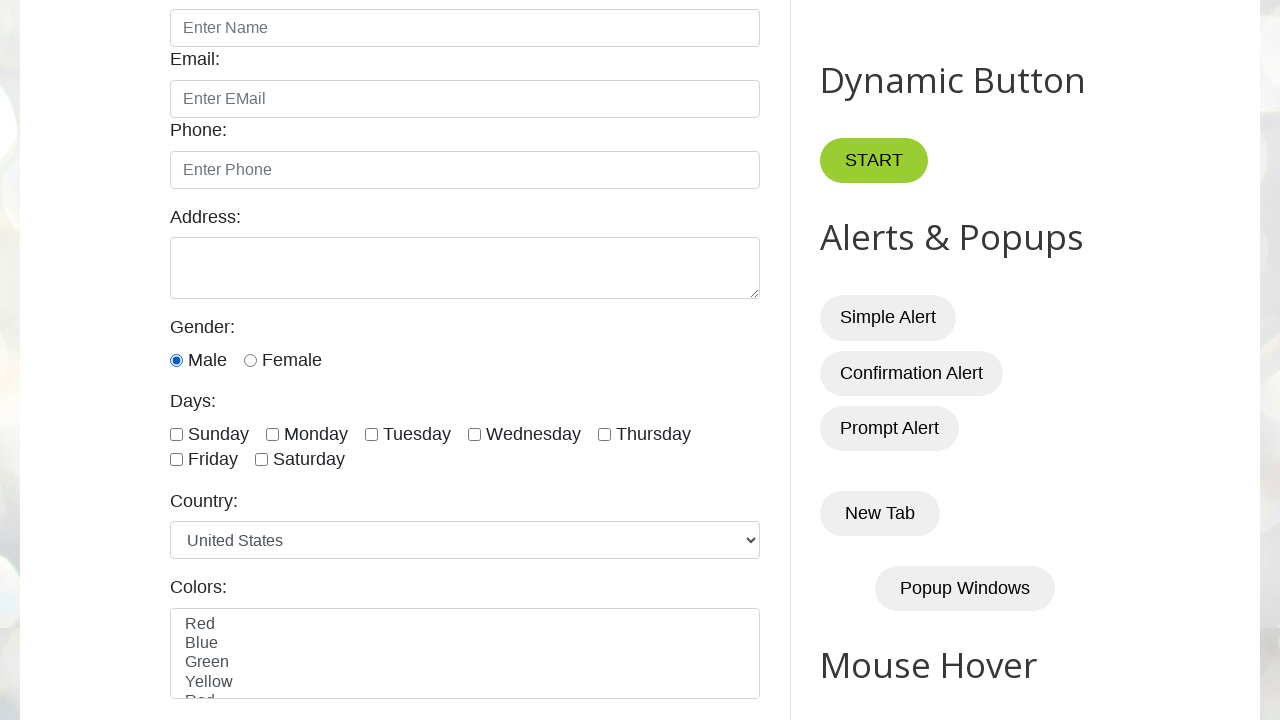